Verifies the title of the second most popular course on the LMS homepage and then navigates to the My Account page to verify it loaded successfully

Starting URL: https://alchemy.hguy.co/lms/

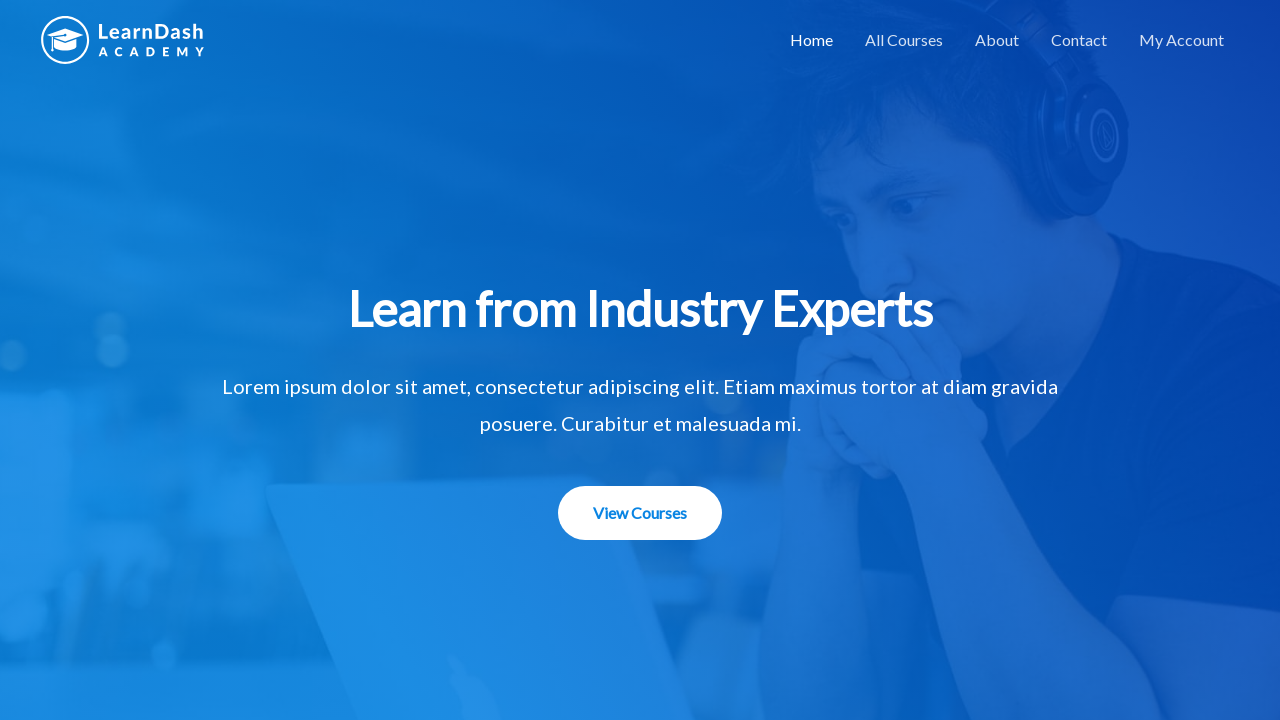

Located the second most popular course 'Email Marketing Strategies'
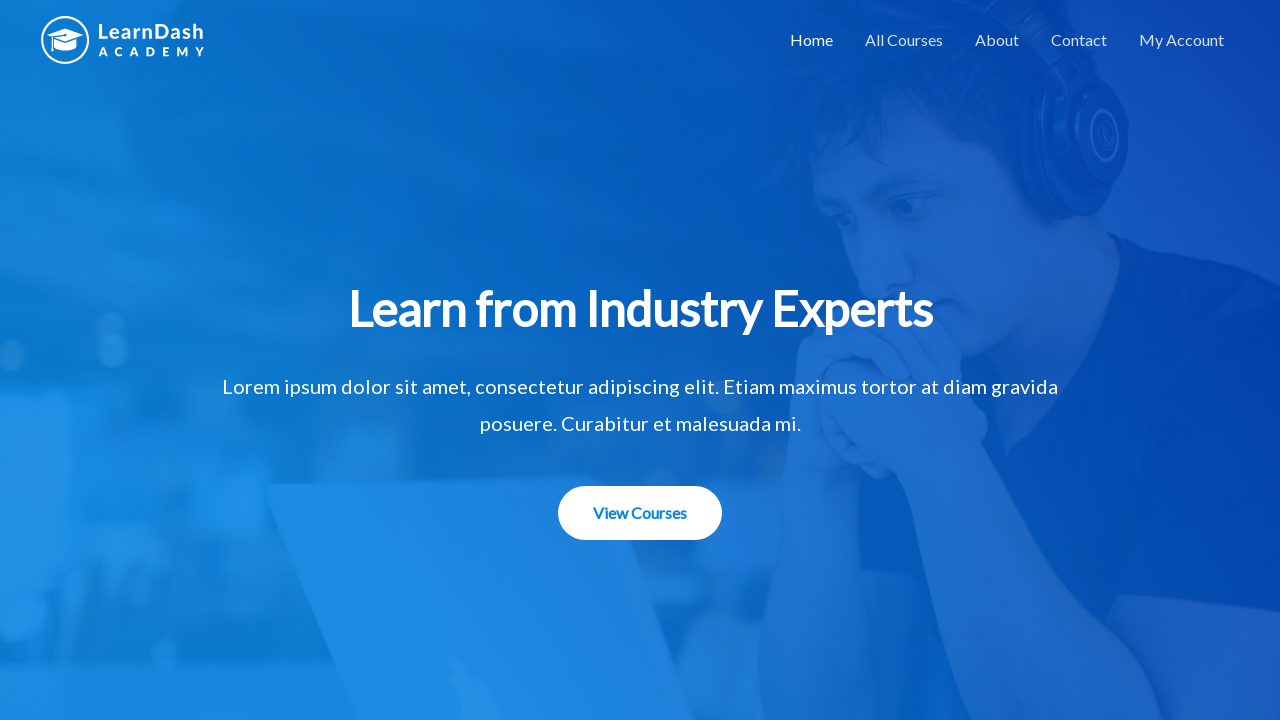

Verified that the course element is visible
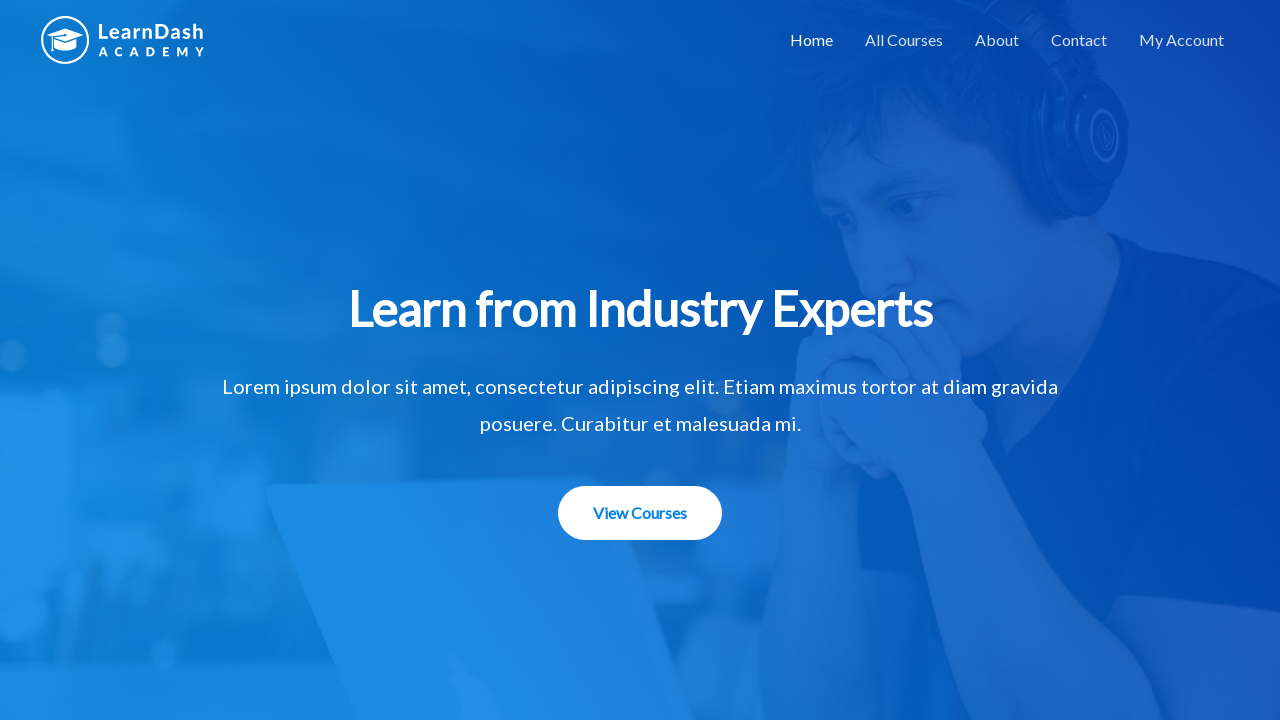

Verified the course title text matches 'Email Marketing Strategies'
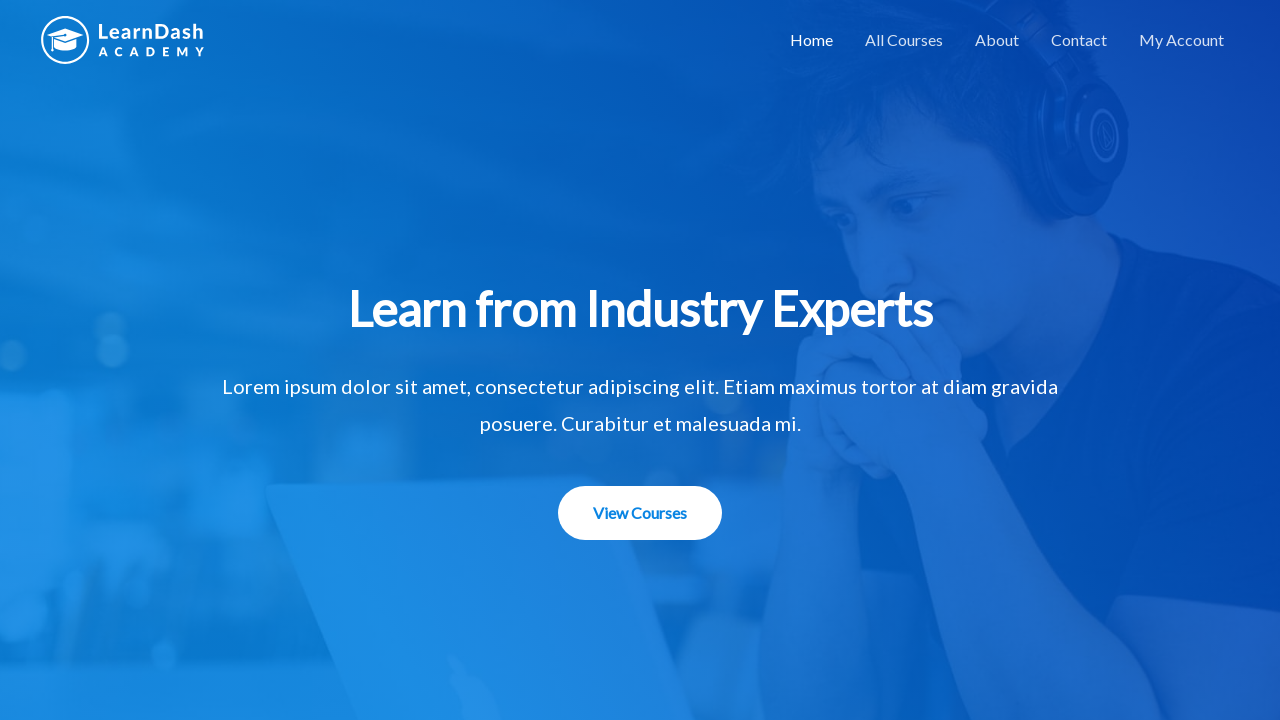

Clicked on 'My Account' navigation link at (1182, 40) on xpath=//li/a[contains(text(),'My Account')]
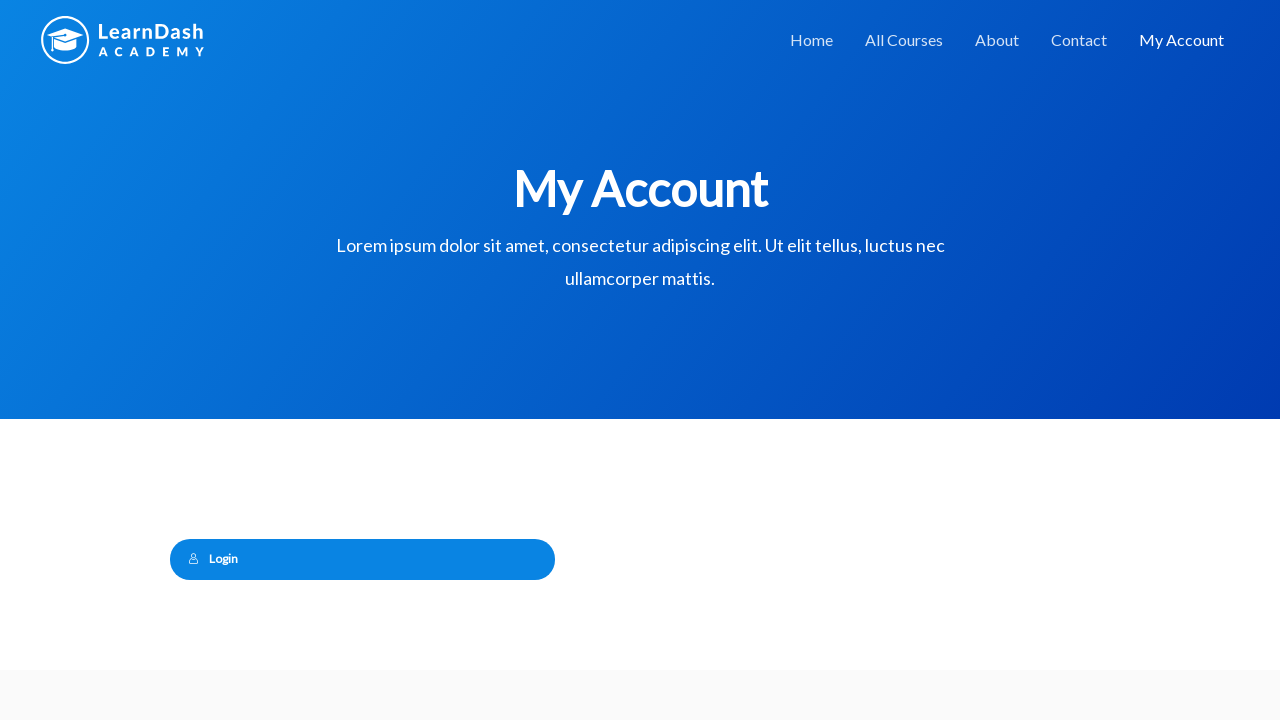

Located the My Account page heading
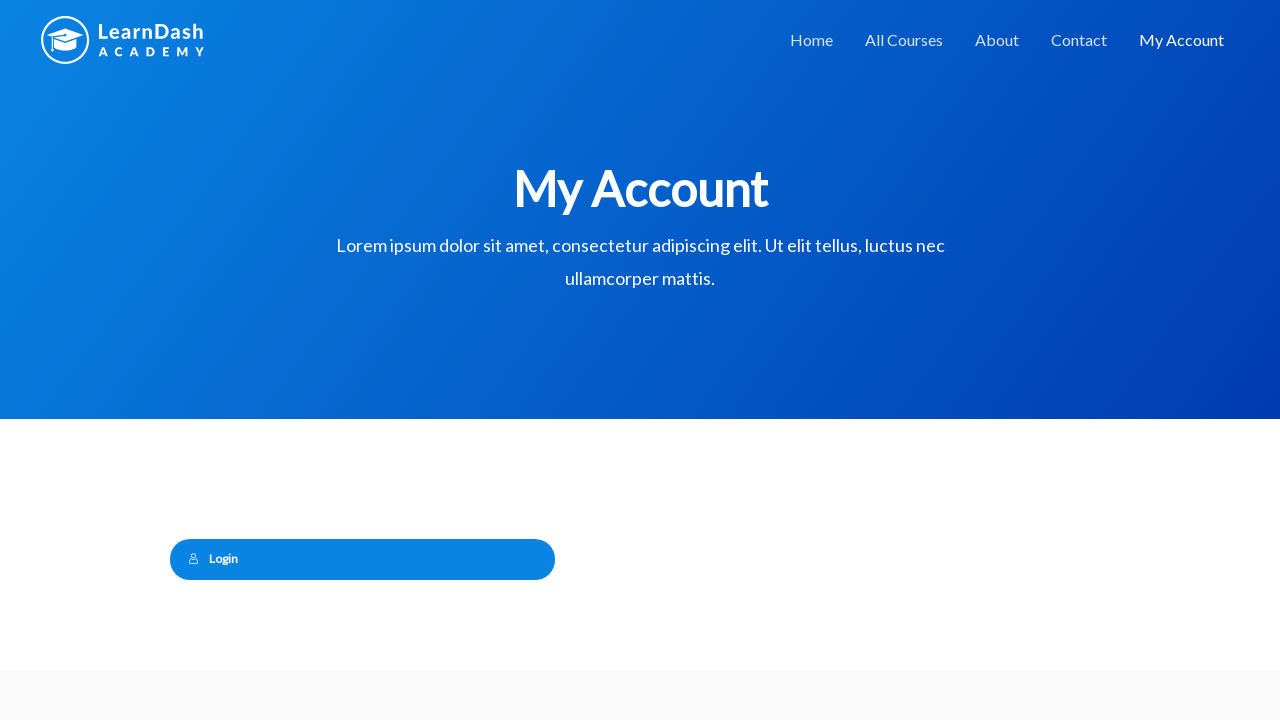

Verified that the My Account page loaded successfully with visible heading
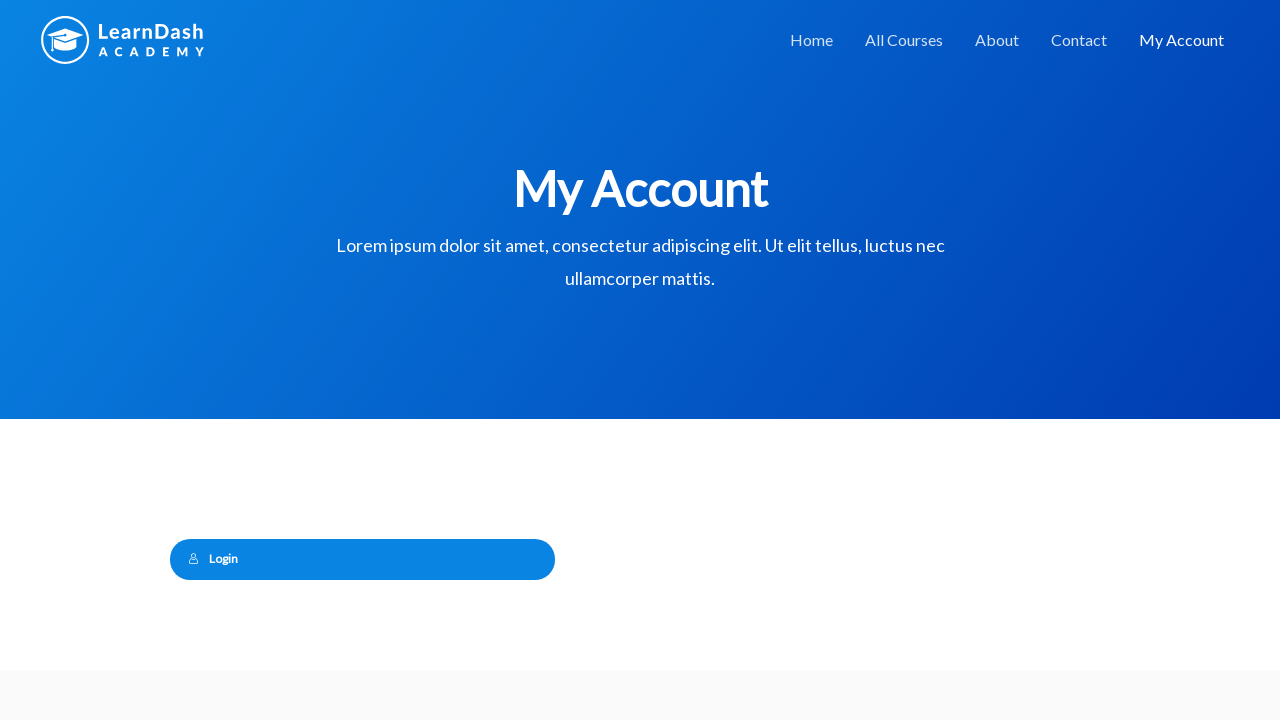

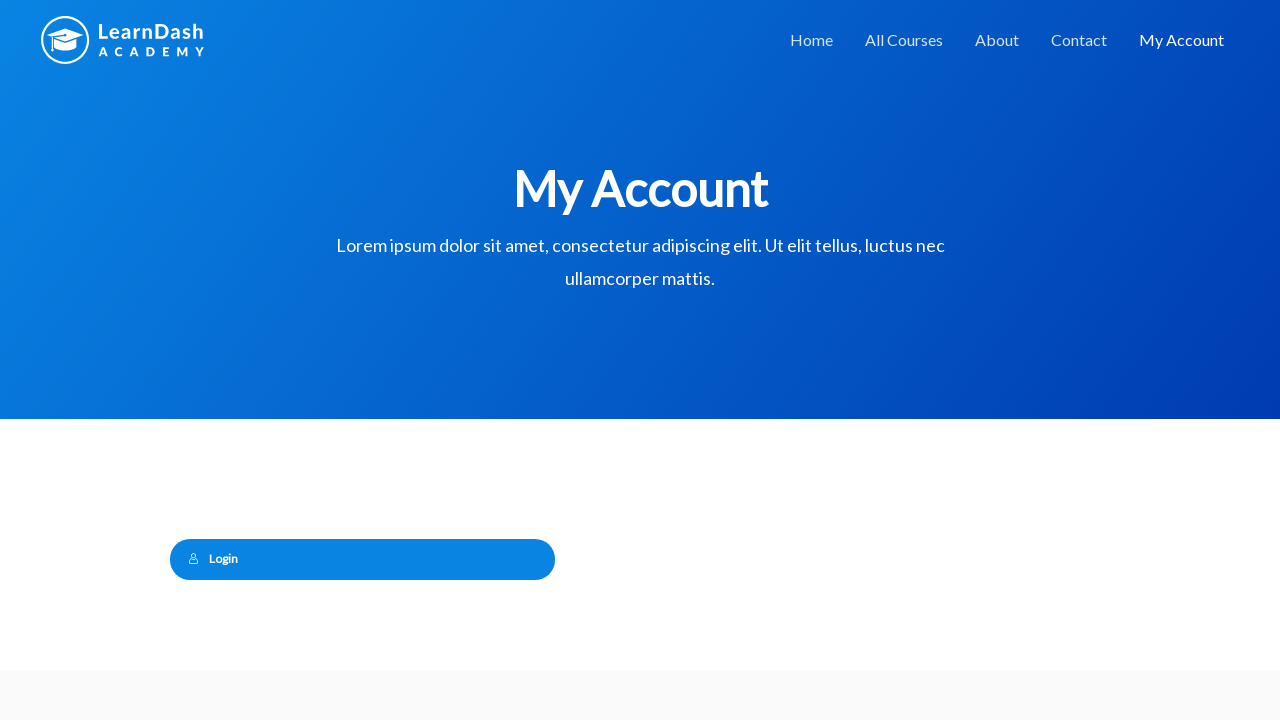